Navigates to a demo e-commerce site and clicks on a specific product to verify product details page loads correctly

Starting URL: https://www.demoblaze.com/index.html

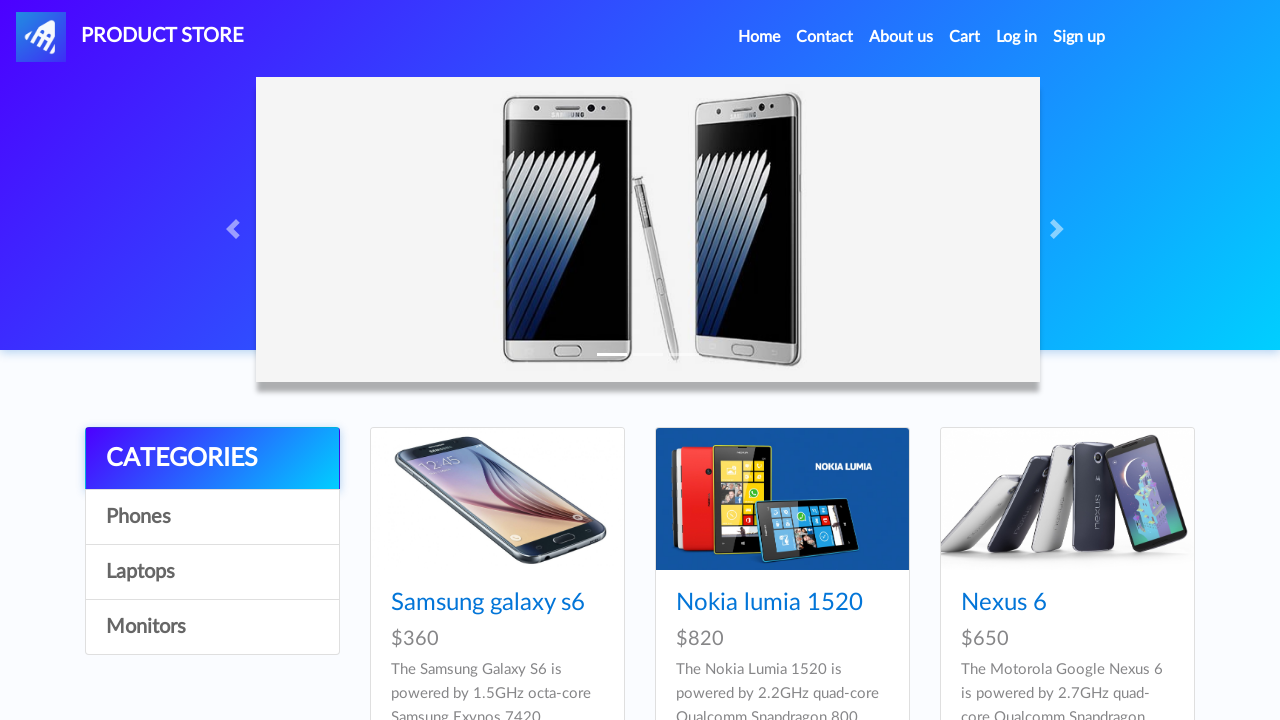

Navigated to DemoBlaze e-commerce site
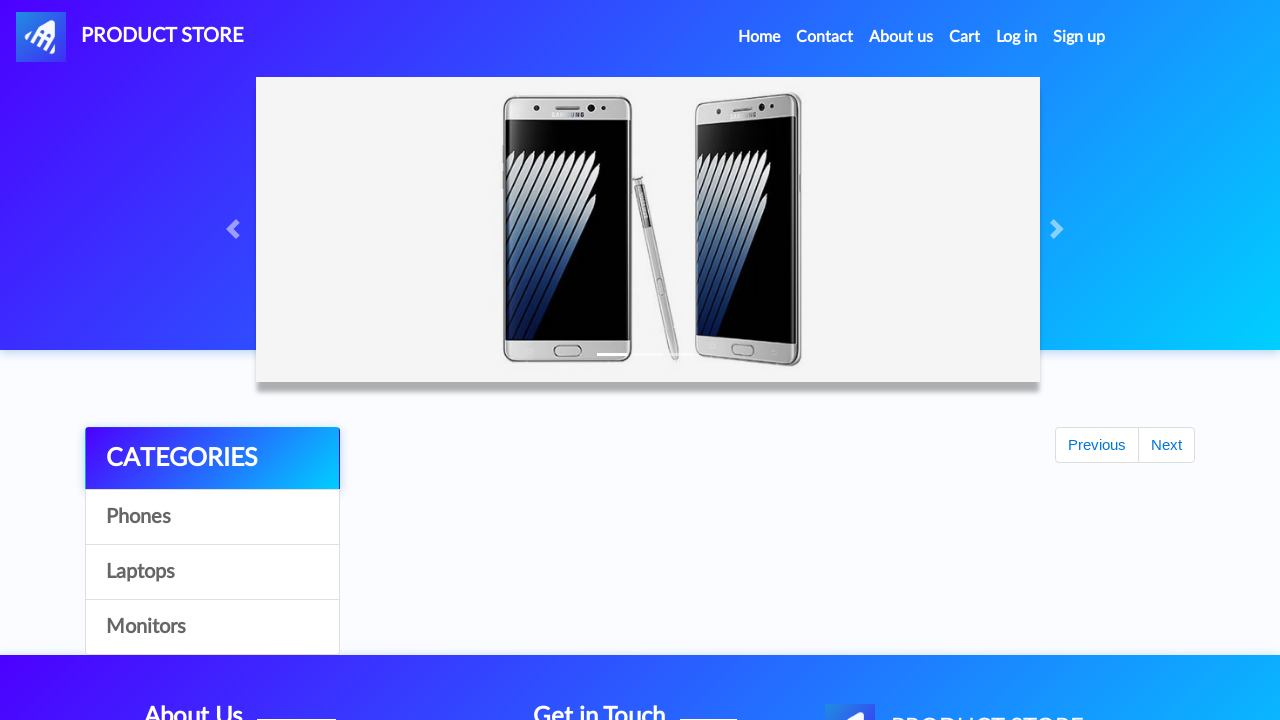

Clicked on Nokia lumia 1520 product at (769, 603) on xpath=//a[text()='Nokia lumia 1520']
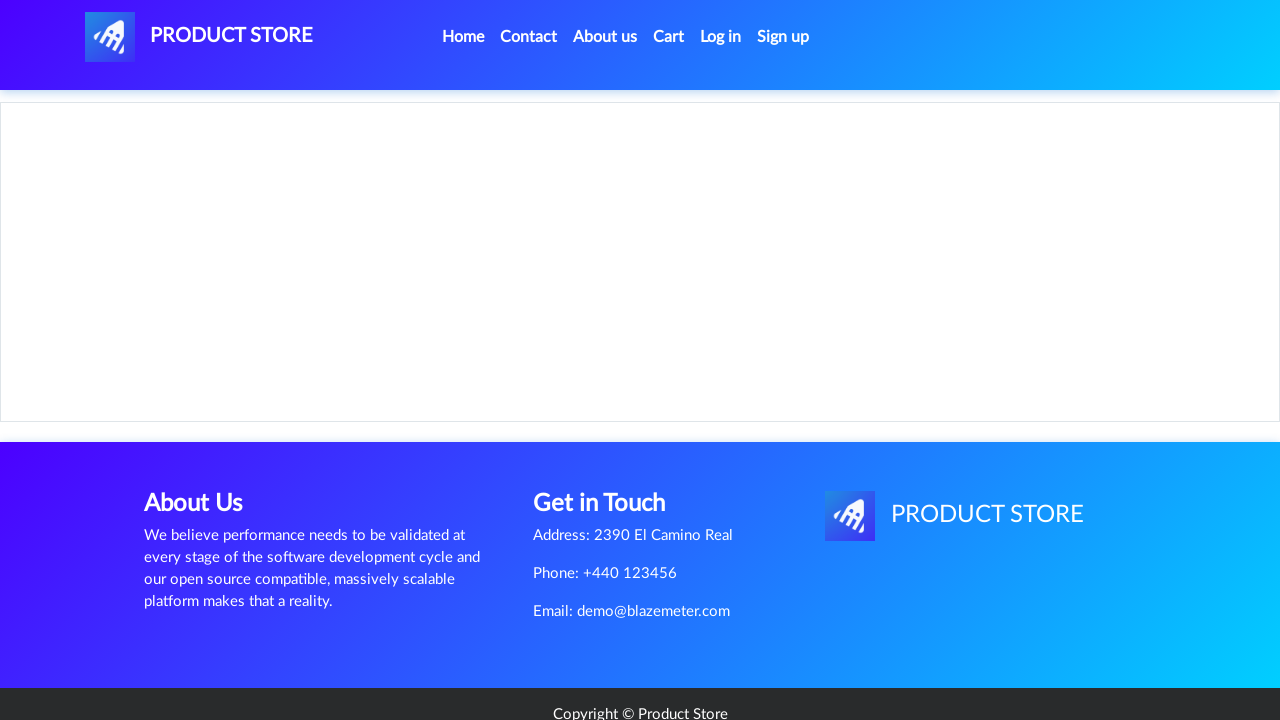

Product details page loaded with Nokia lumia 1520 title visible
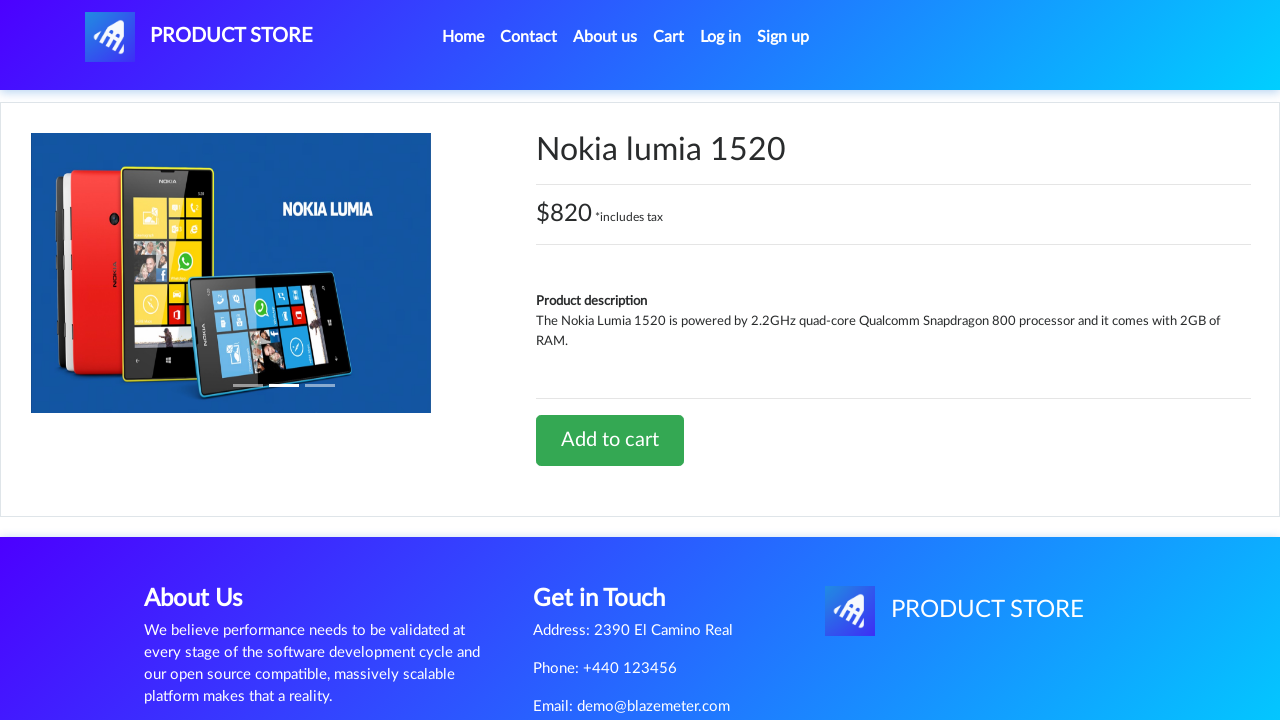

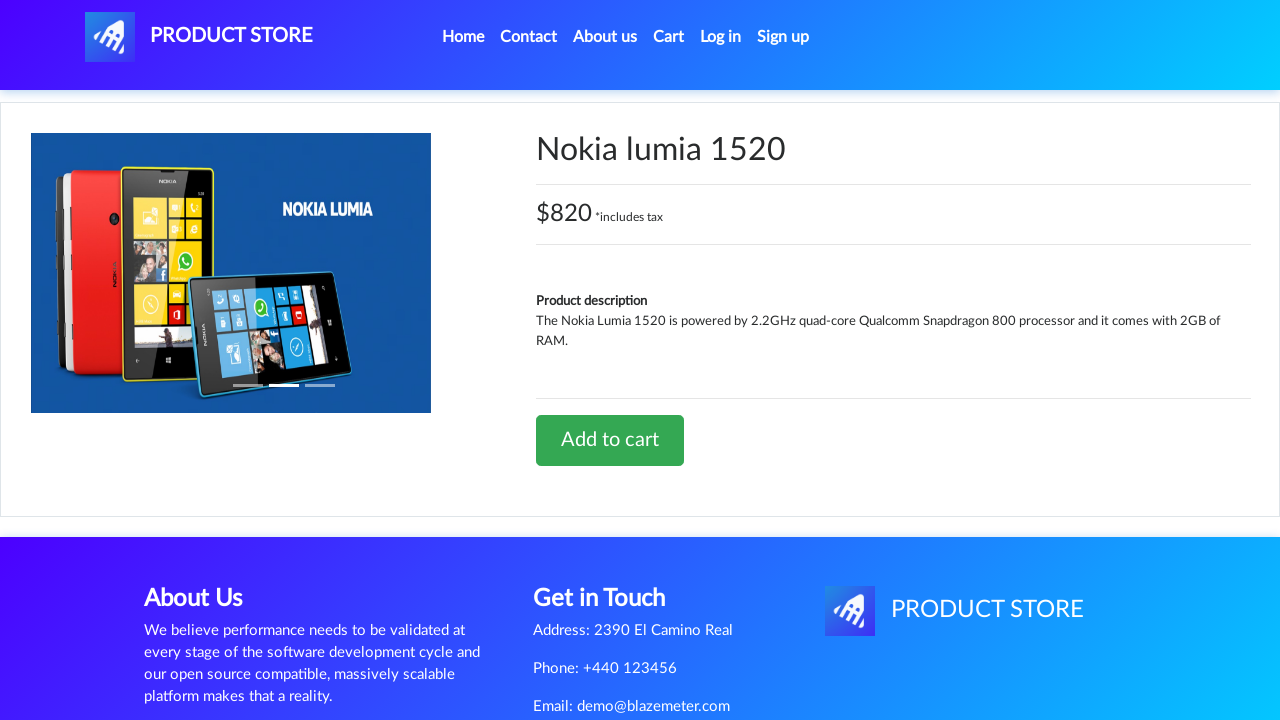